Tests dynamic form controls by clicking Enable button to enable a text input field and entering text

Starting URL: https://practice.cydeo.com/dynamic_controls

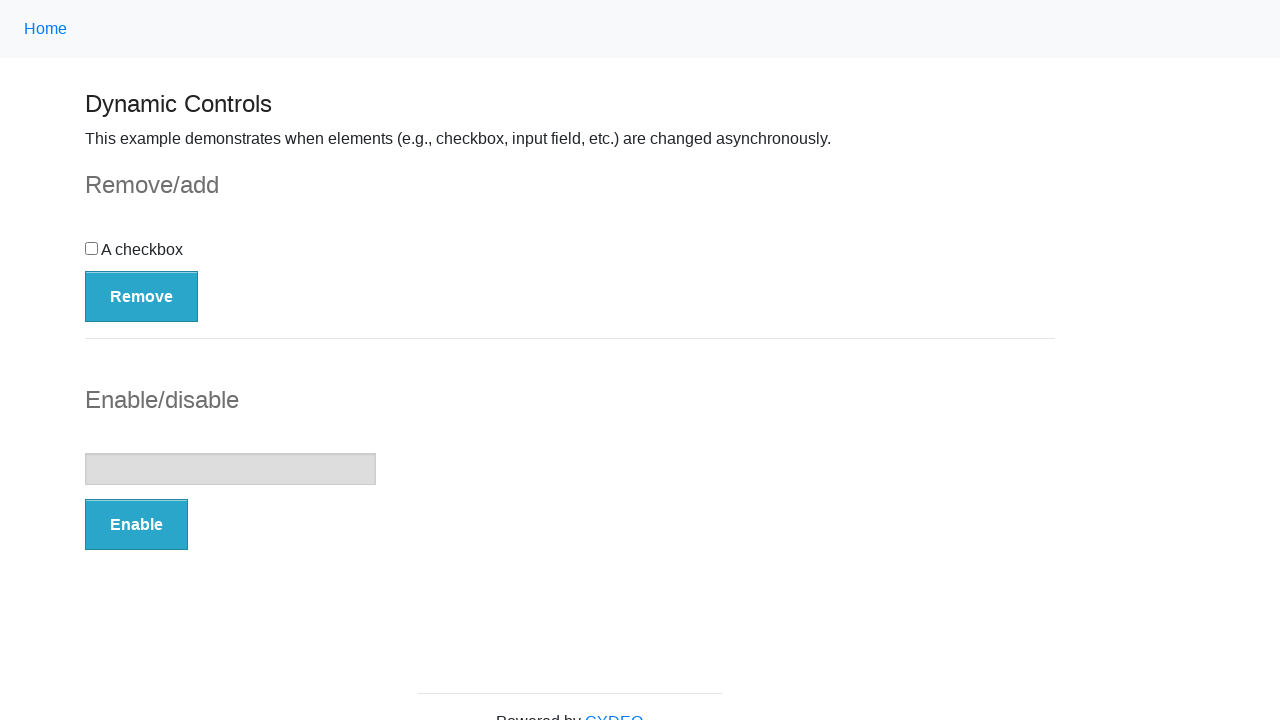

Clicked Enable button to enable text input field at (136, 525) on xpath=//button[.='Enable']
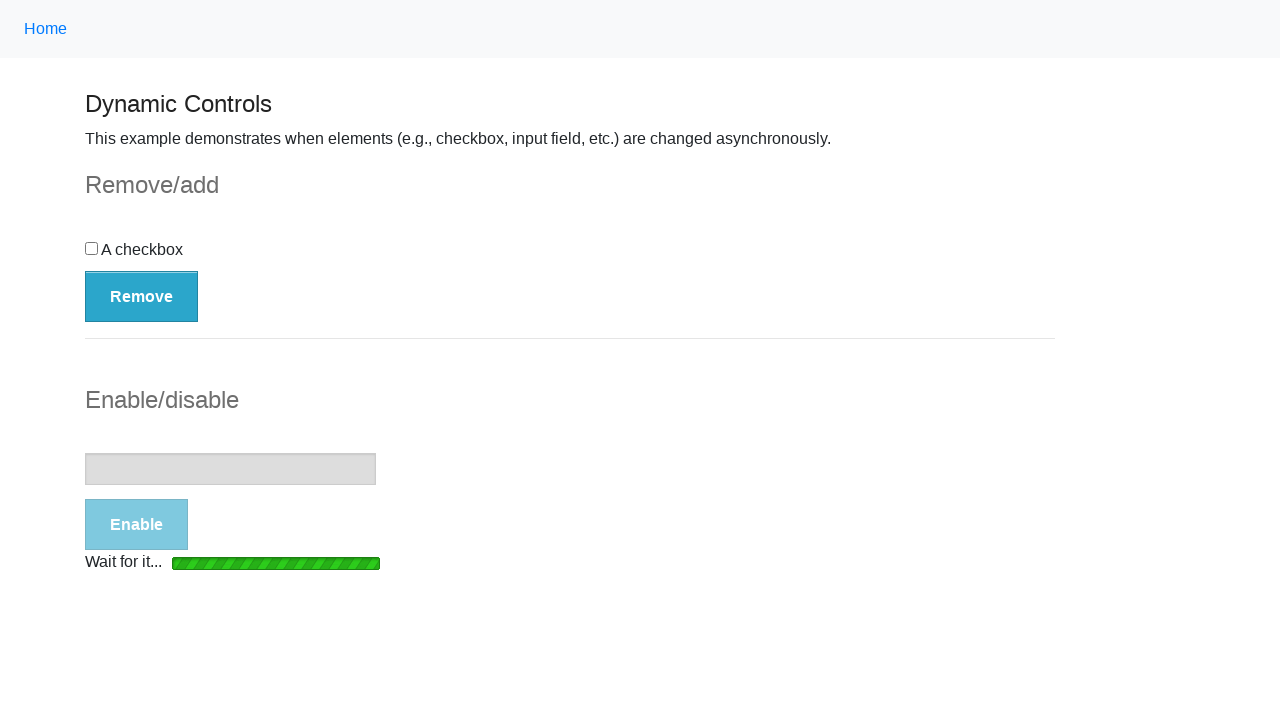

Text input field became enabled
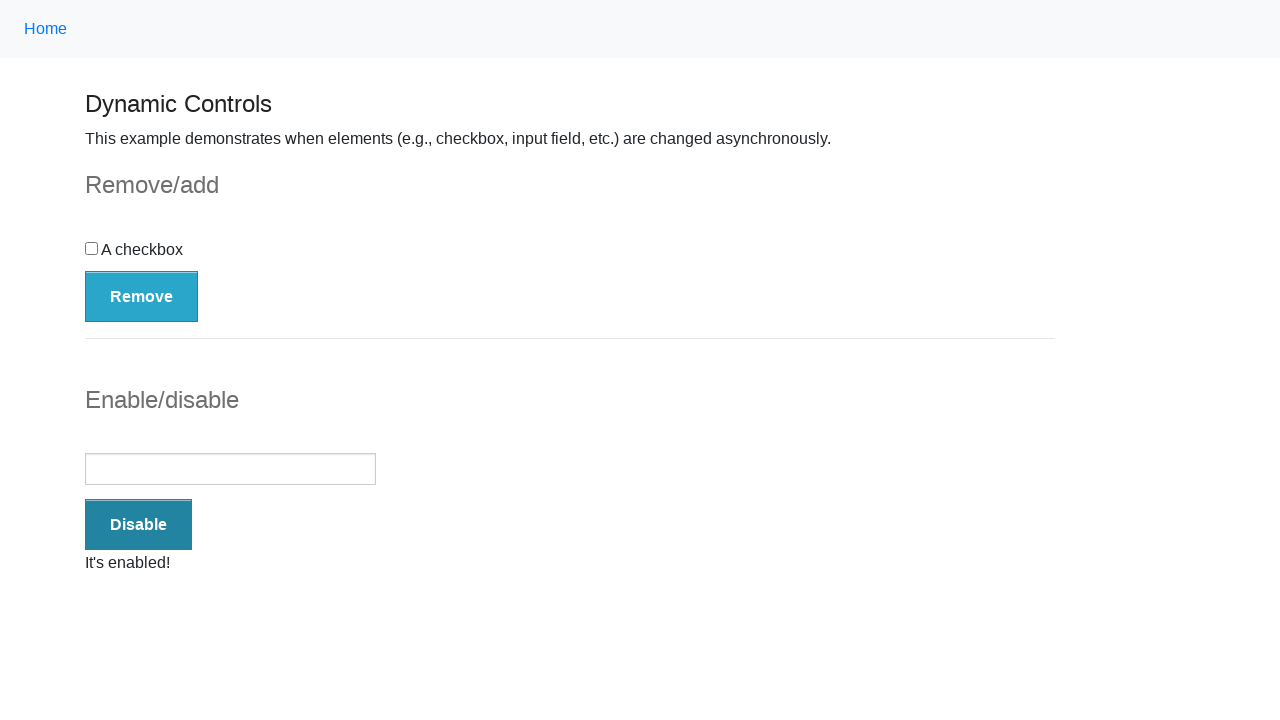

Filled text input field with 'Hello There' on #input-example>input[type='text']
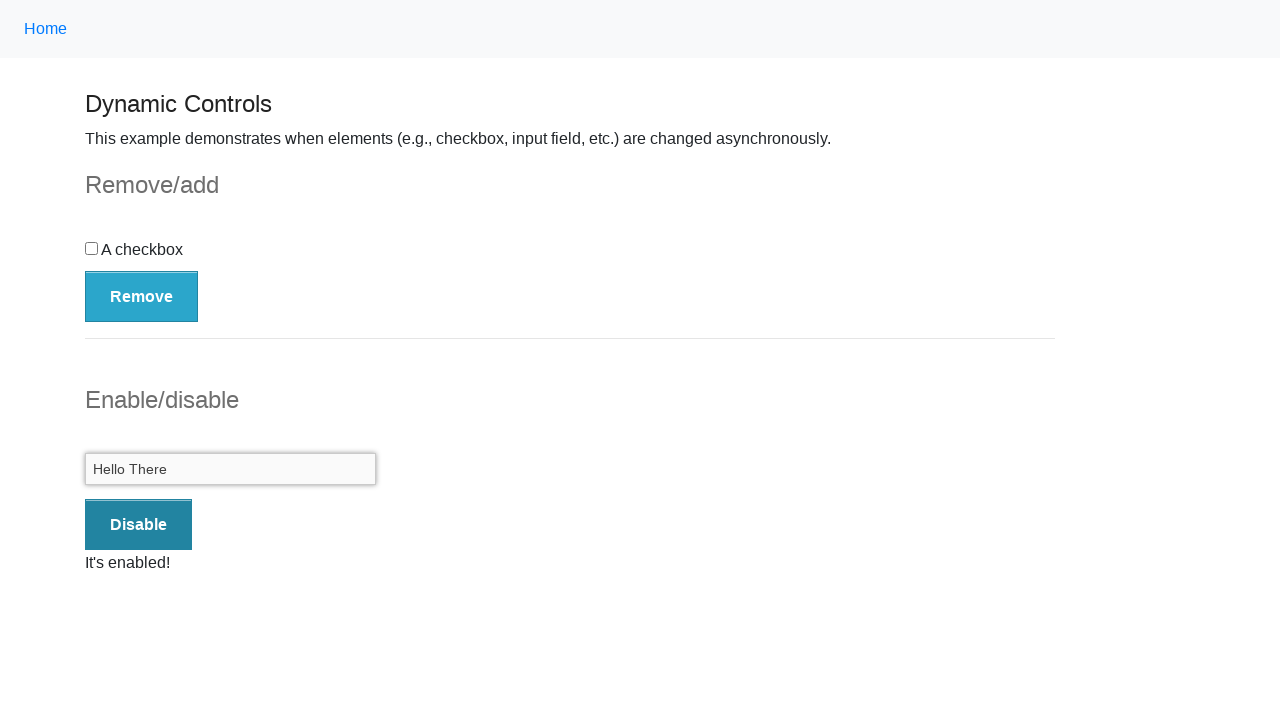

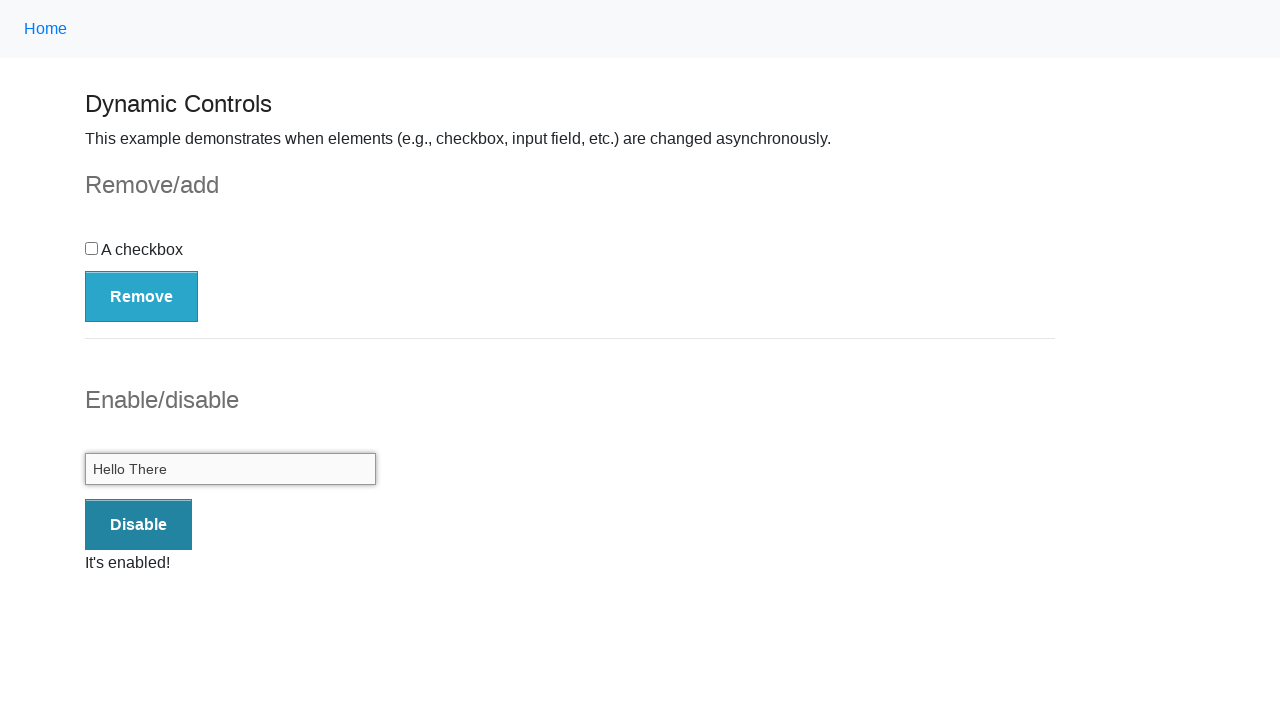